Tests hover interaction by hovering over a user avatar and verifying the revealed caption

Starting URL: https://the-internet.herokuapp.com

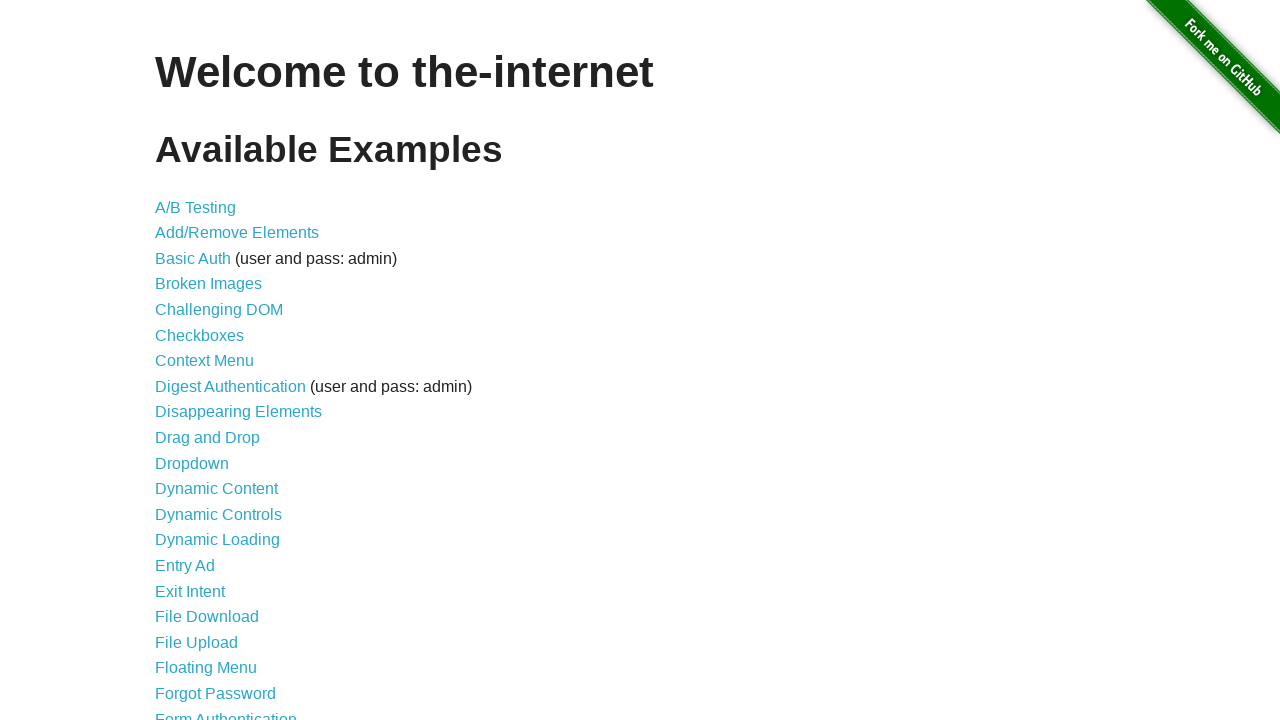

Clicked on hovers link to navigate to hovers page at (180, 360) on [href="/hovers"]
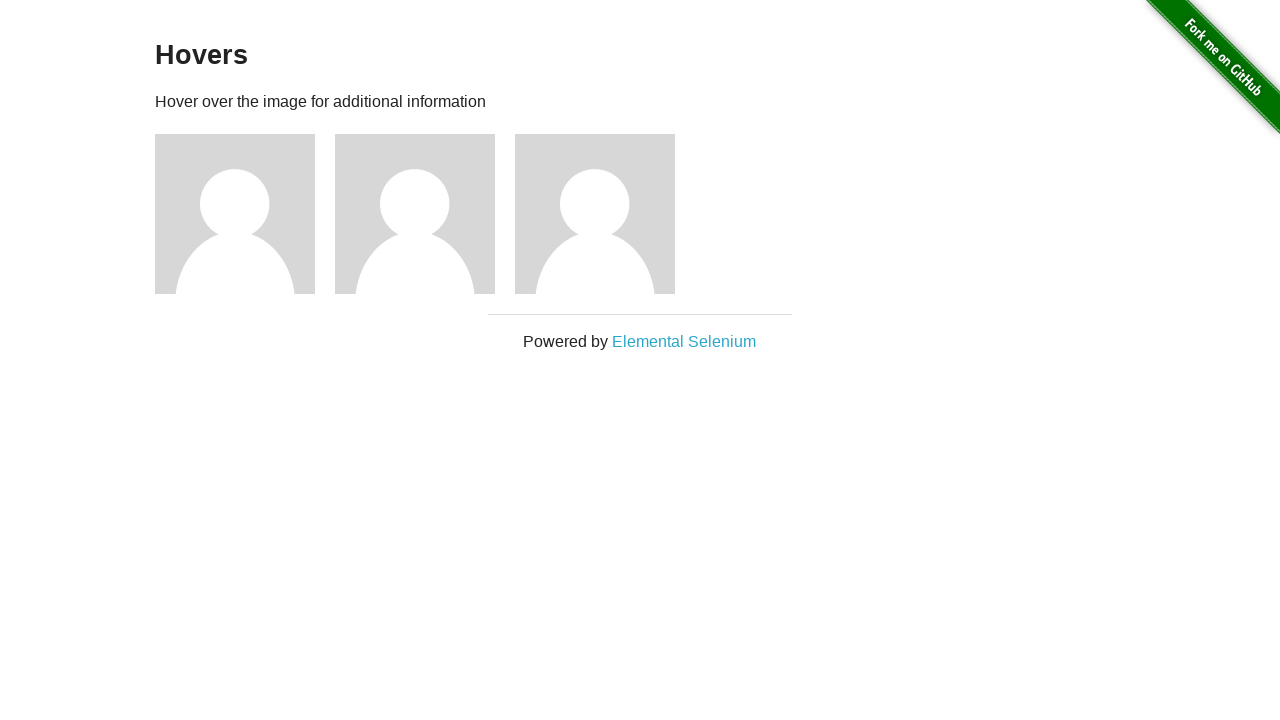

Hovered over first user avatar at (235, 214) on internal:attr=[alt="User Avatar"i] >> nth=0
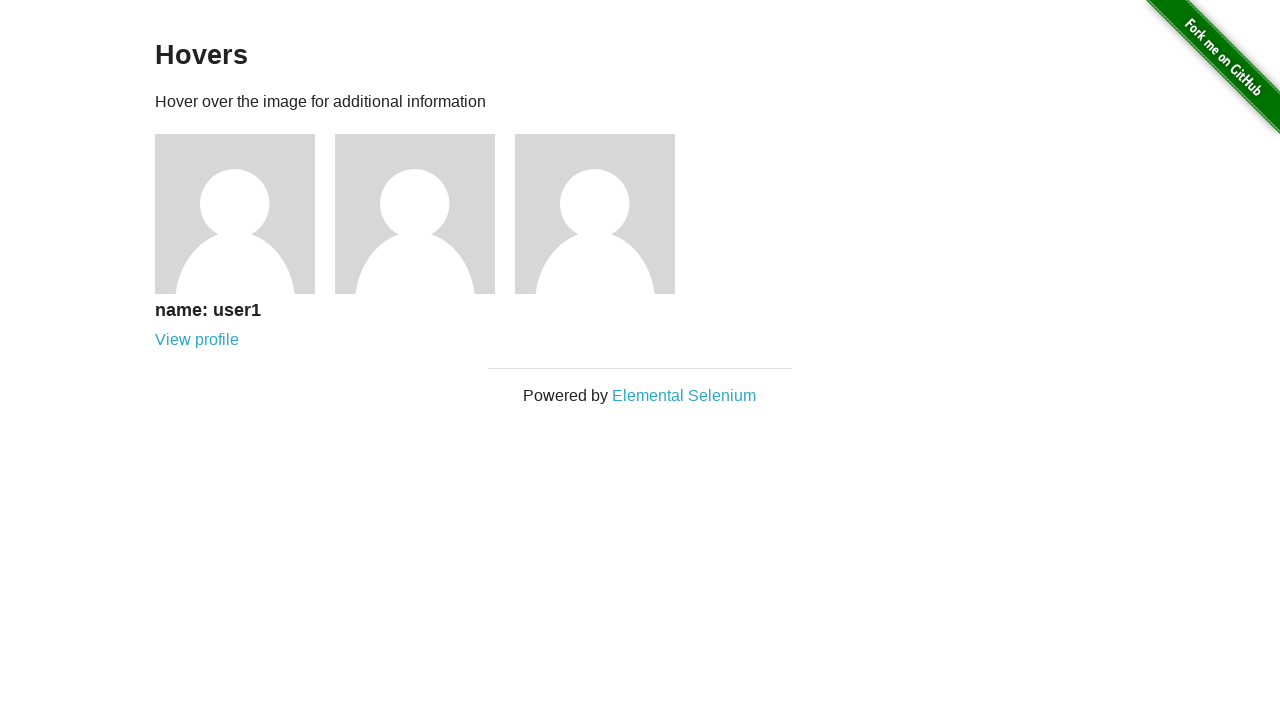

Caption revealed and visible after hovering over avatar
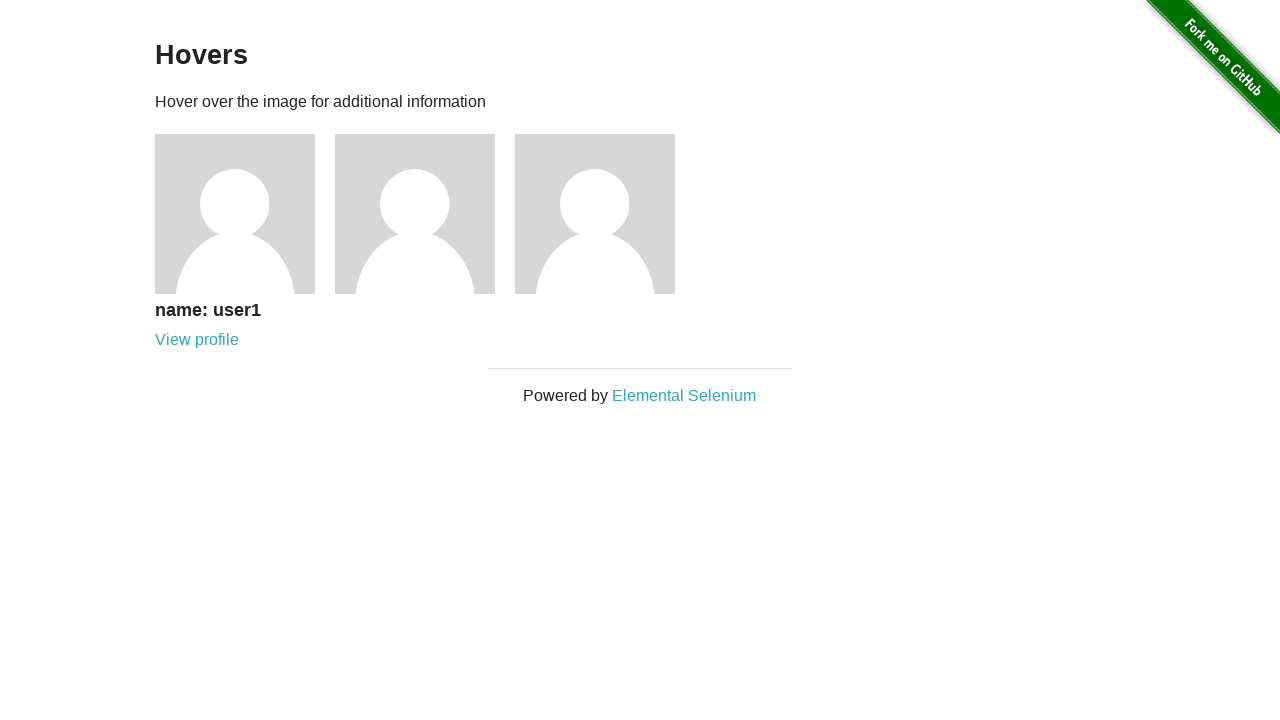

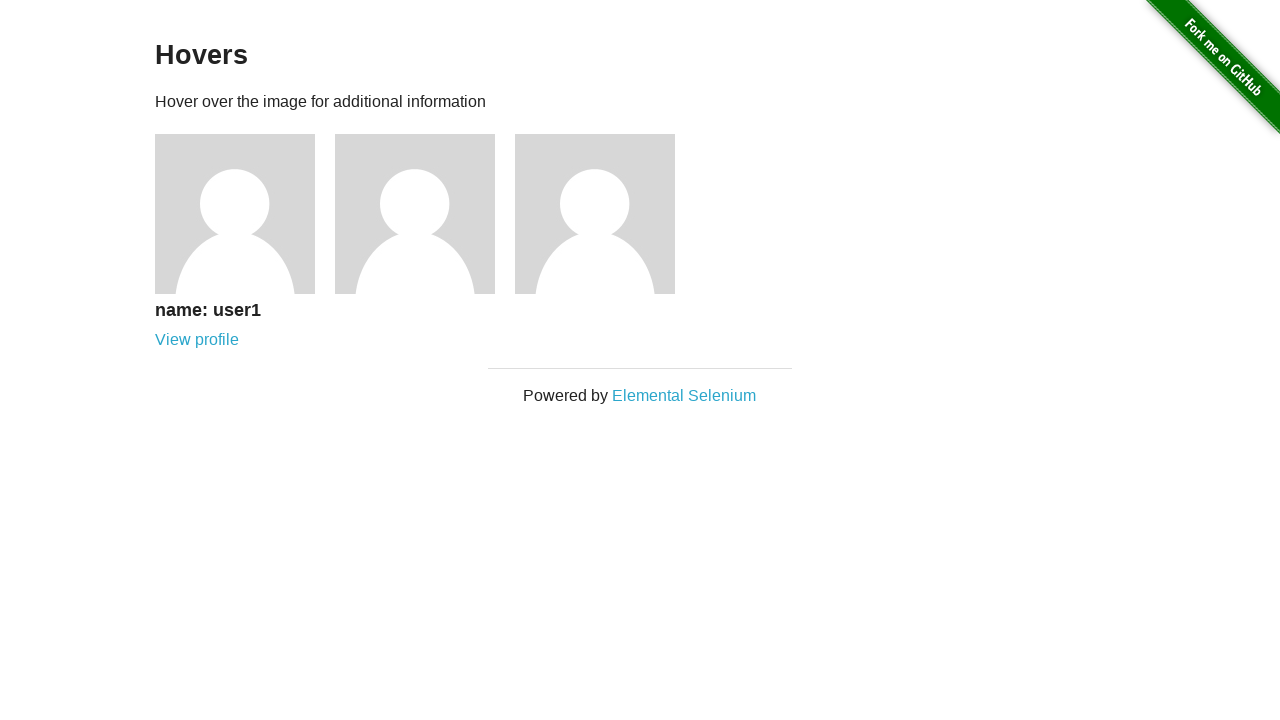